Tests form input functionality on Sauce Demo site by locating and filling a username field using XPath ancestor selectors

Starting URL: https://www.saucedemo.com/

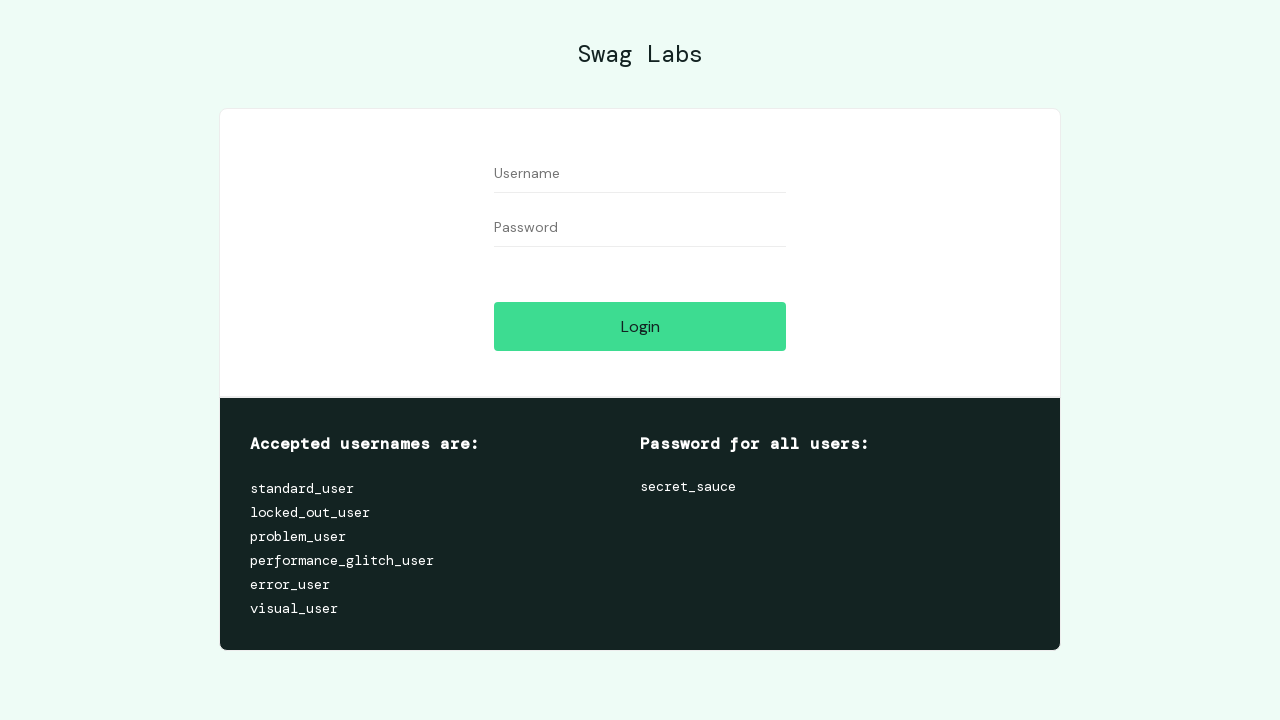

Filled username field with 'User3479353575' using XPath ancestor selector on //div[@class='form_group']/ancestor-or-self::div[@class='login-box']//div/input
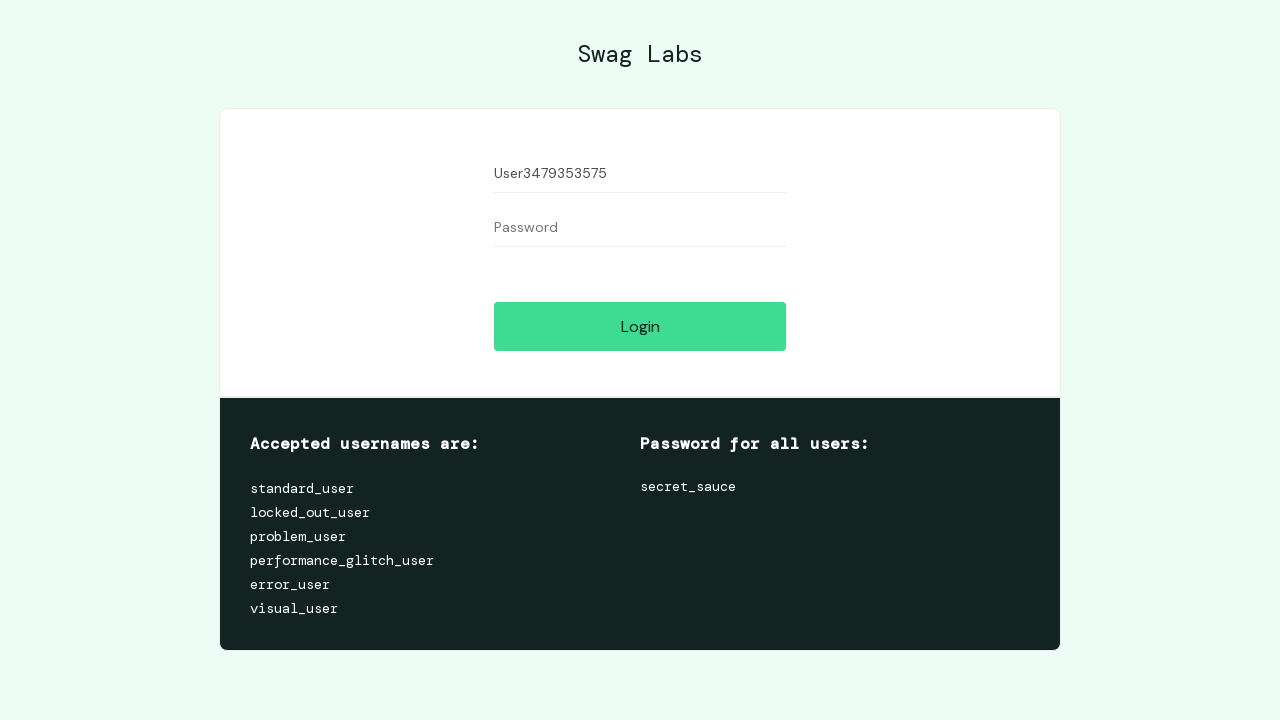

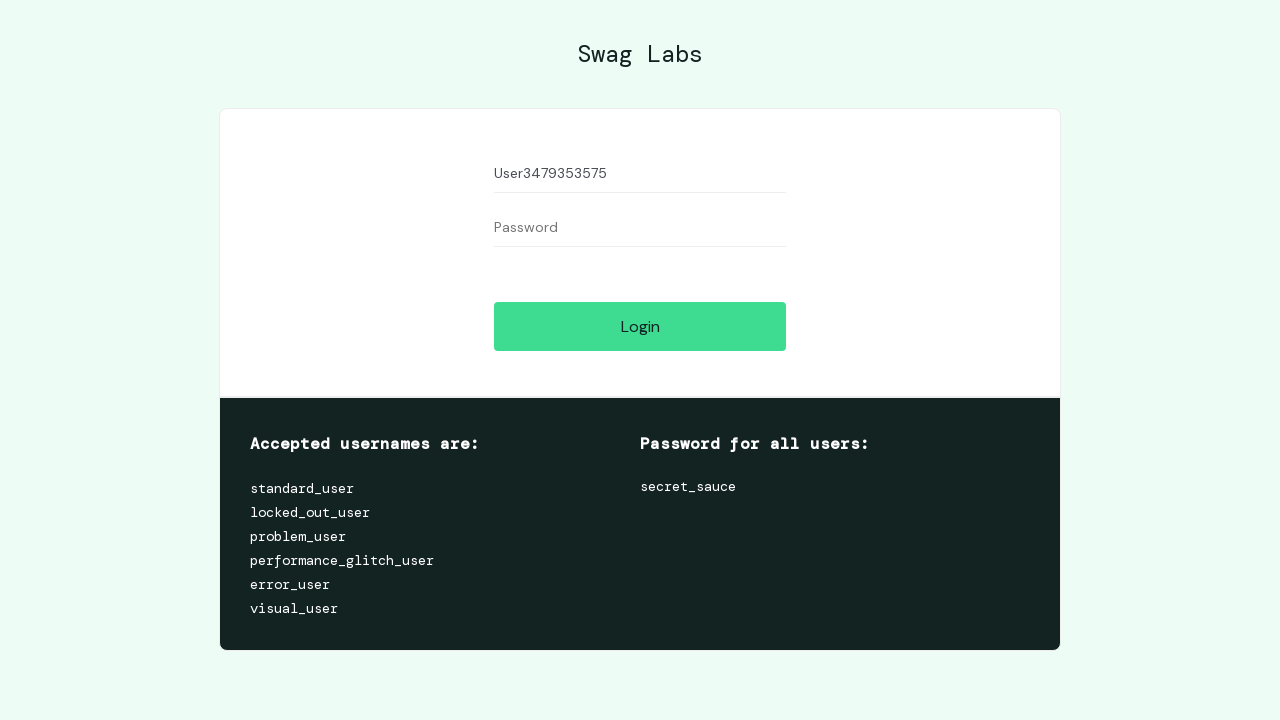